Performs a complete zoom integration test by adding elements, testing mouse wheel zoom, button zoom, and auto arrange reset functionality in sequence.

Starting URL: https://8ee11fe5.idle-alchemy.pages.dev

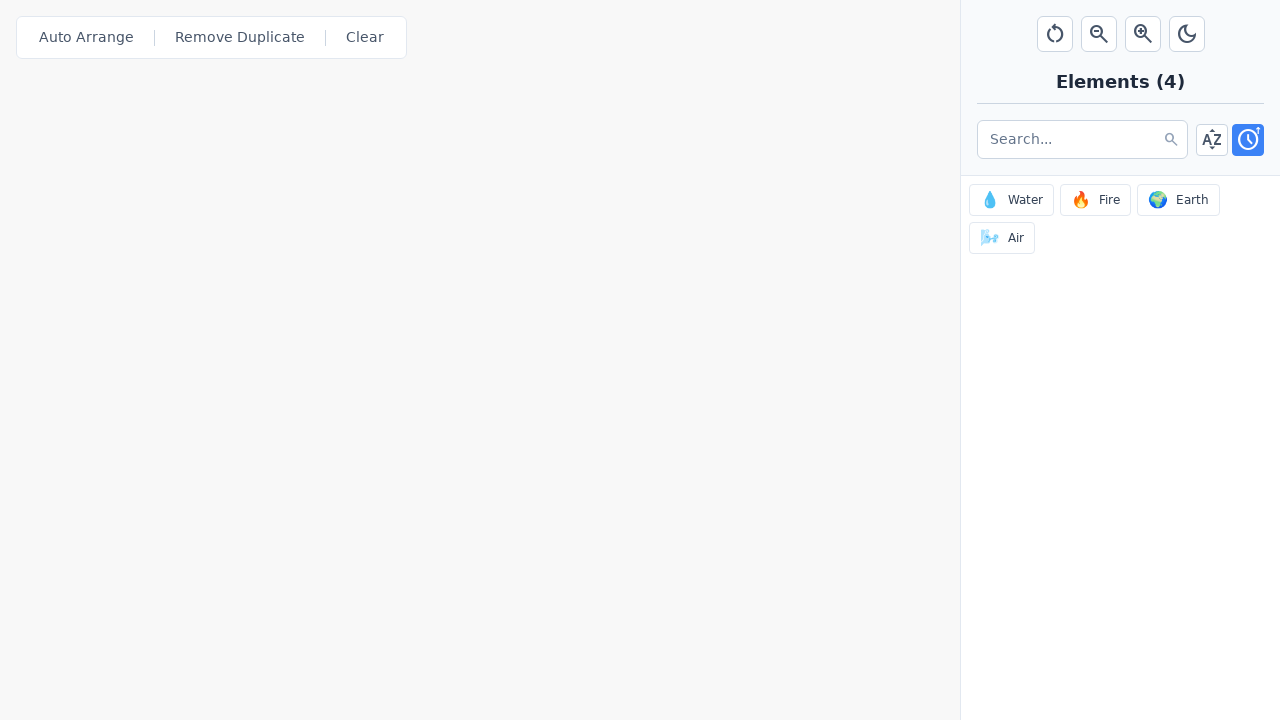

Game canvas loaded
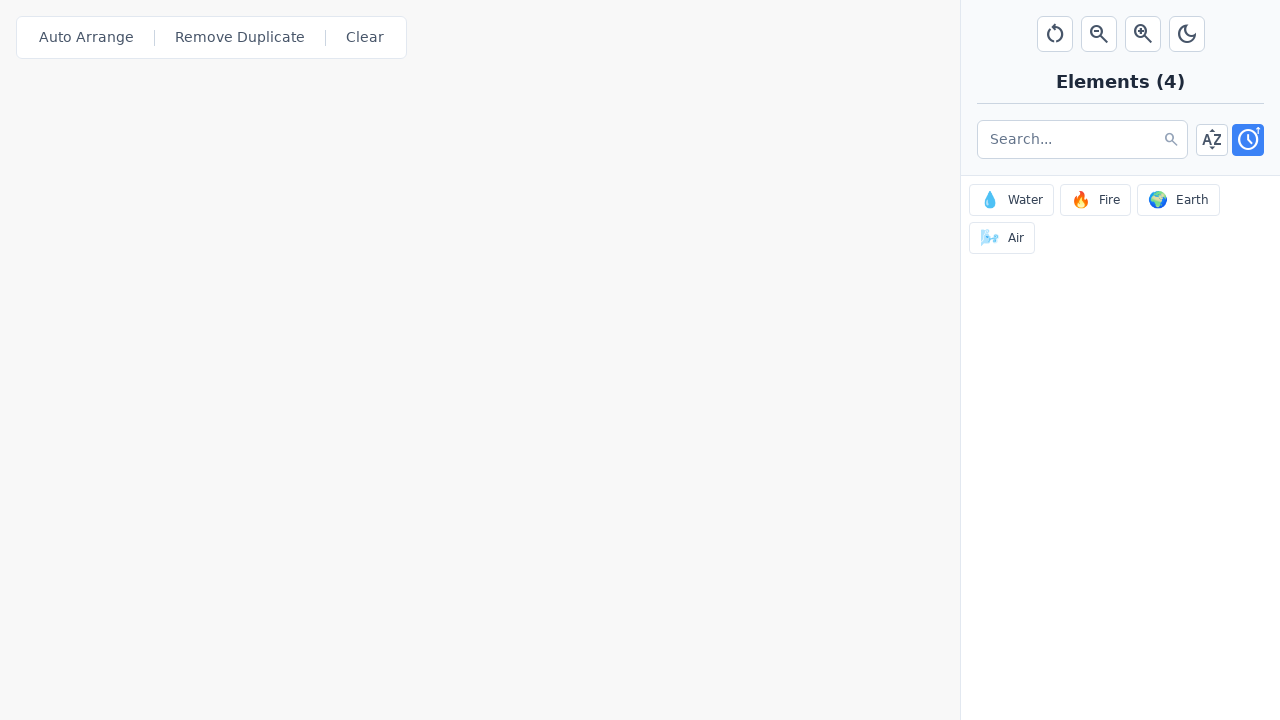

Waited 1 second after modal close
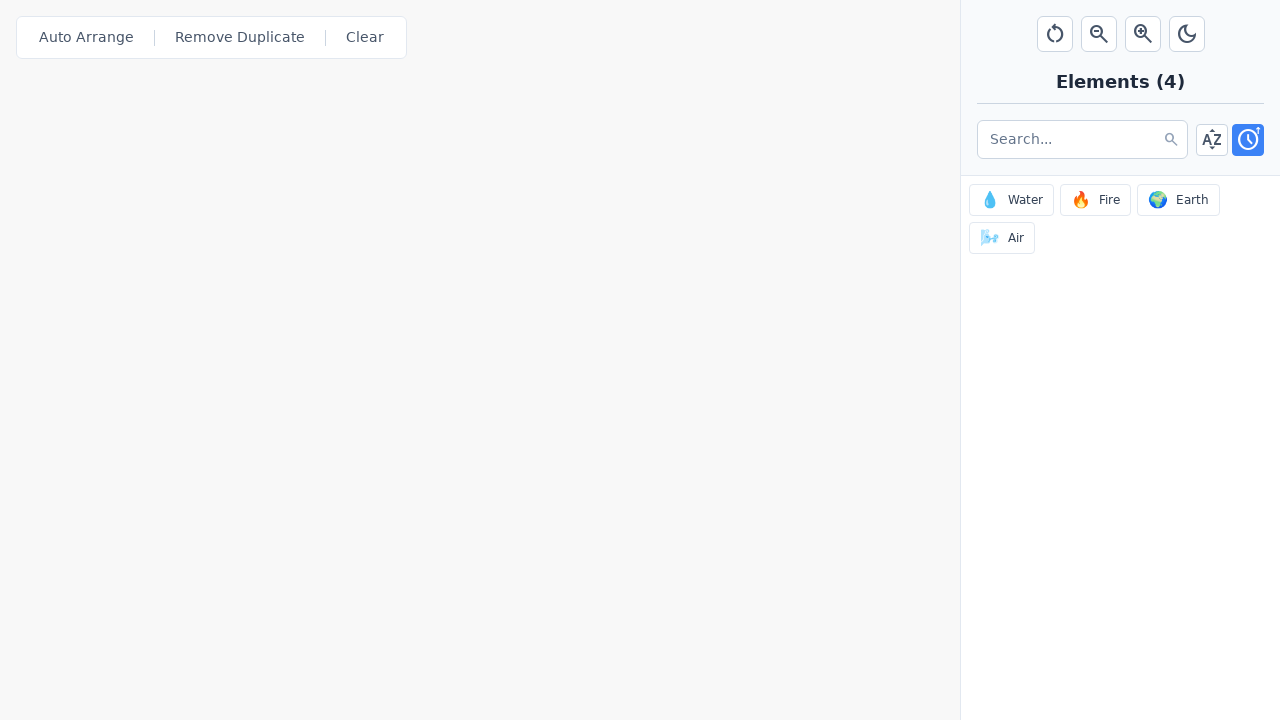

Added element with selector [data-element-id="0"] at (1012, 200) on [data-element-id="0"] >> nth=0
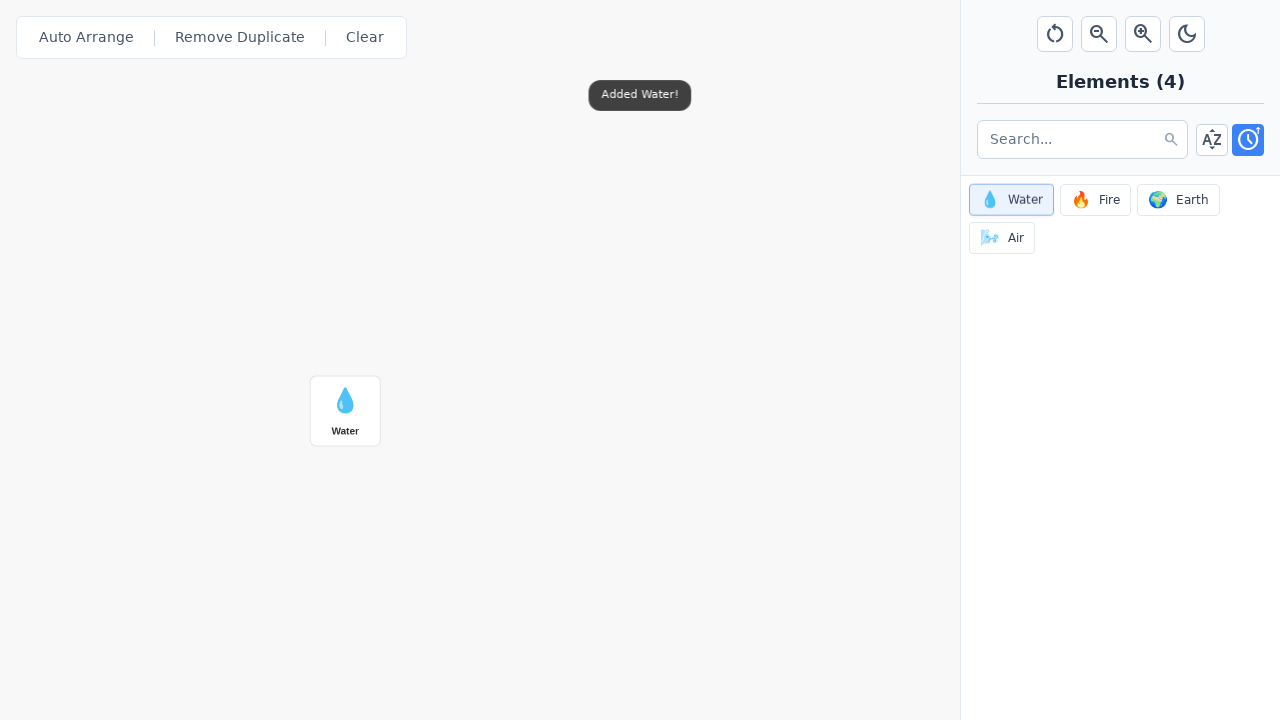

Waited 500ms after element addition
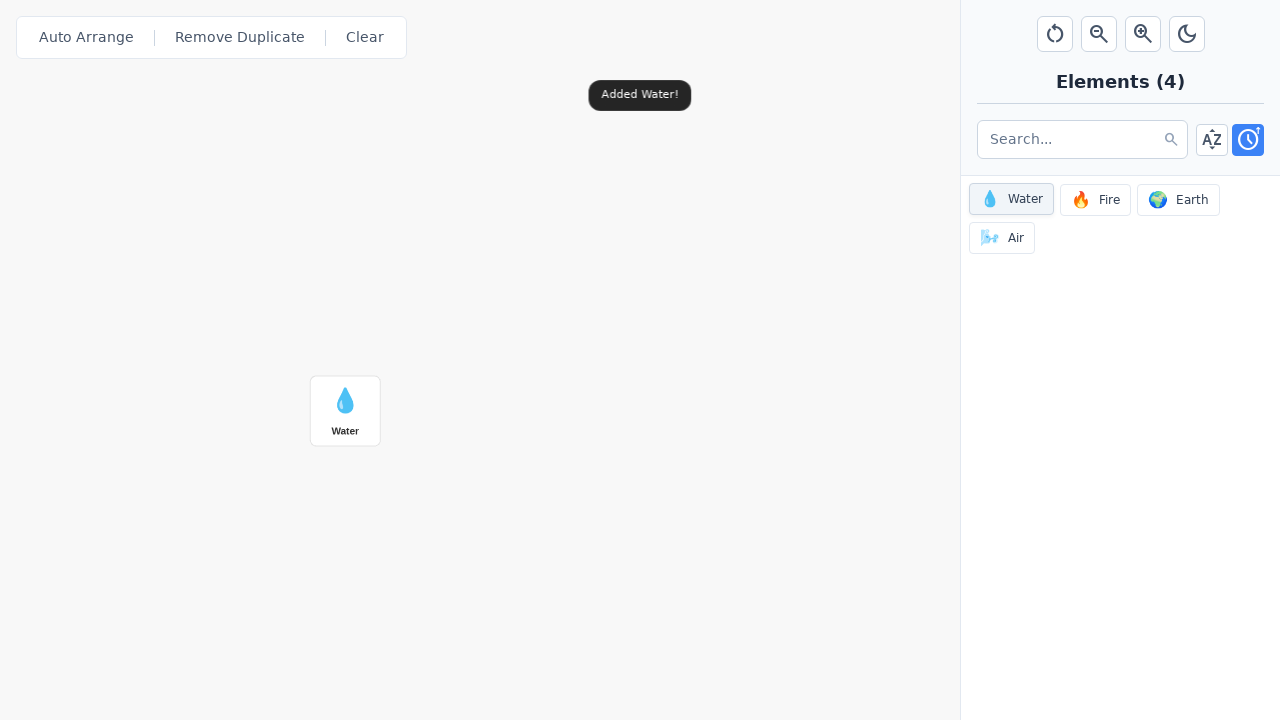

Added element with selector [data-element-id="1"] at (1096, 200) on [data-element-id="1"] >> nth=0
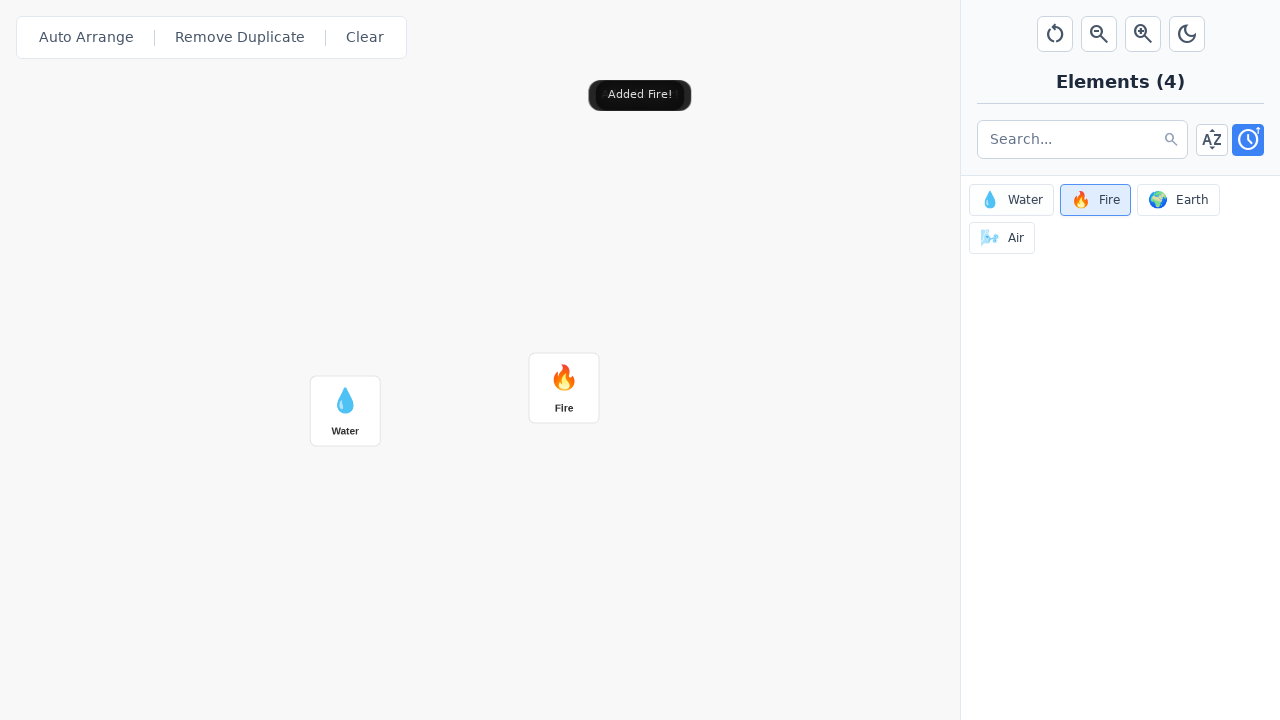

Waited 500ms after element addition
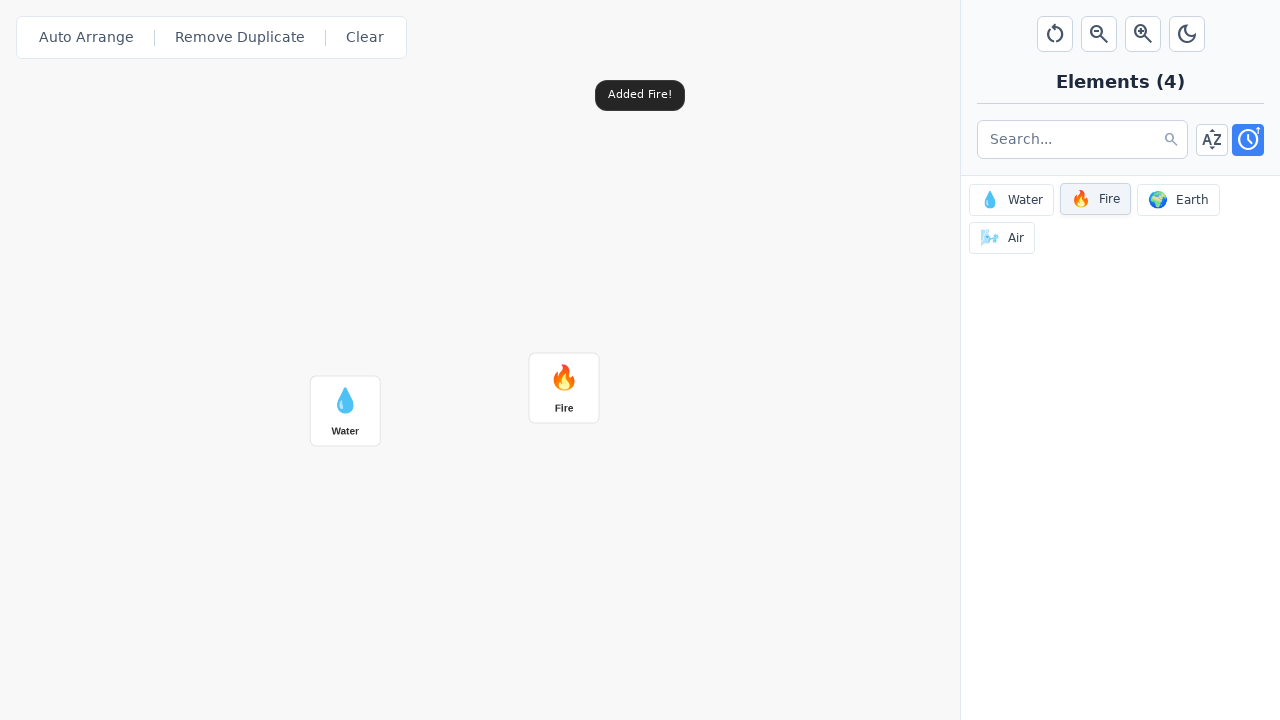

Got canvas bounding box for zoom test
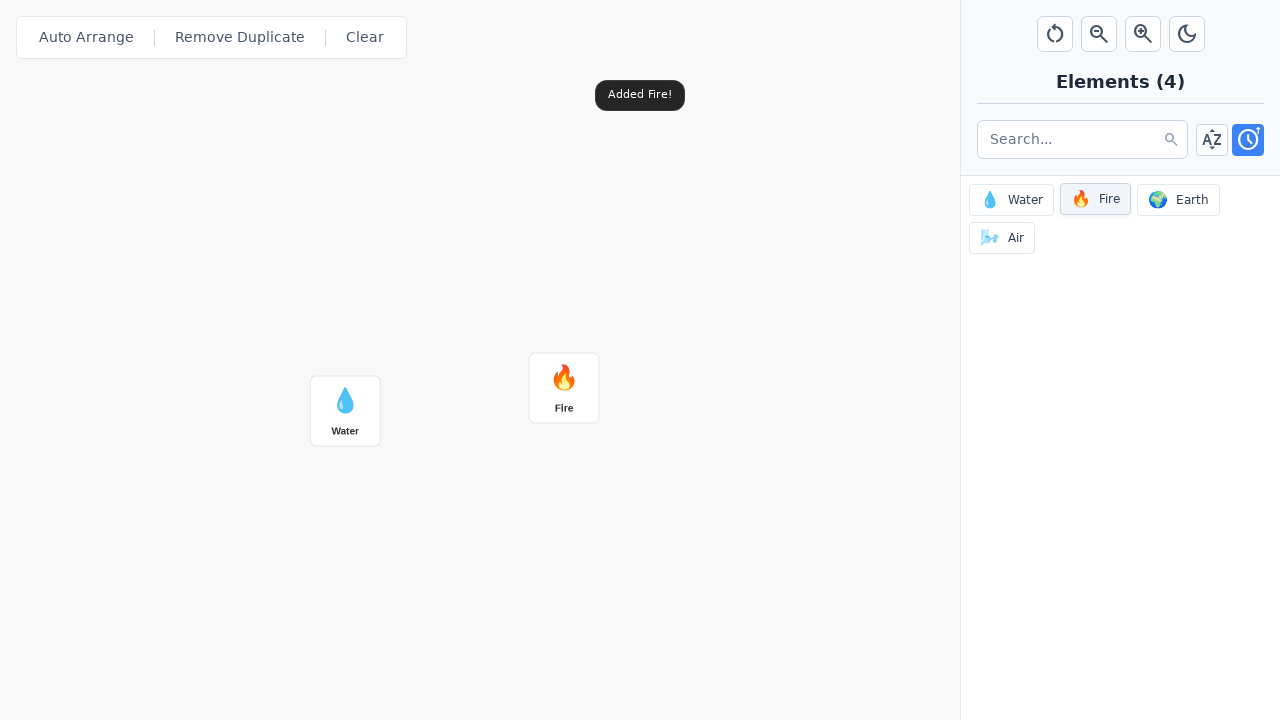

Hovered over canvas at (480, 360) on #game-container canvas
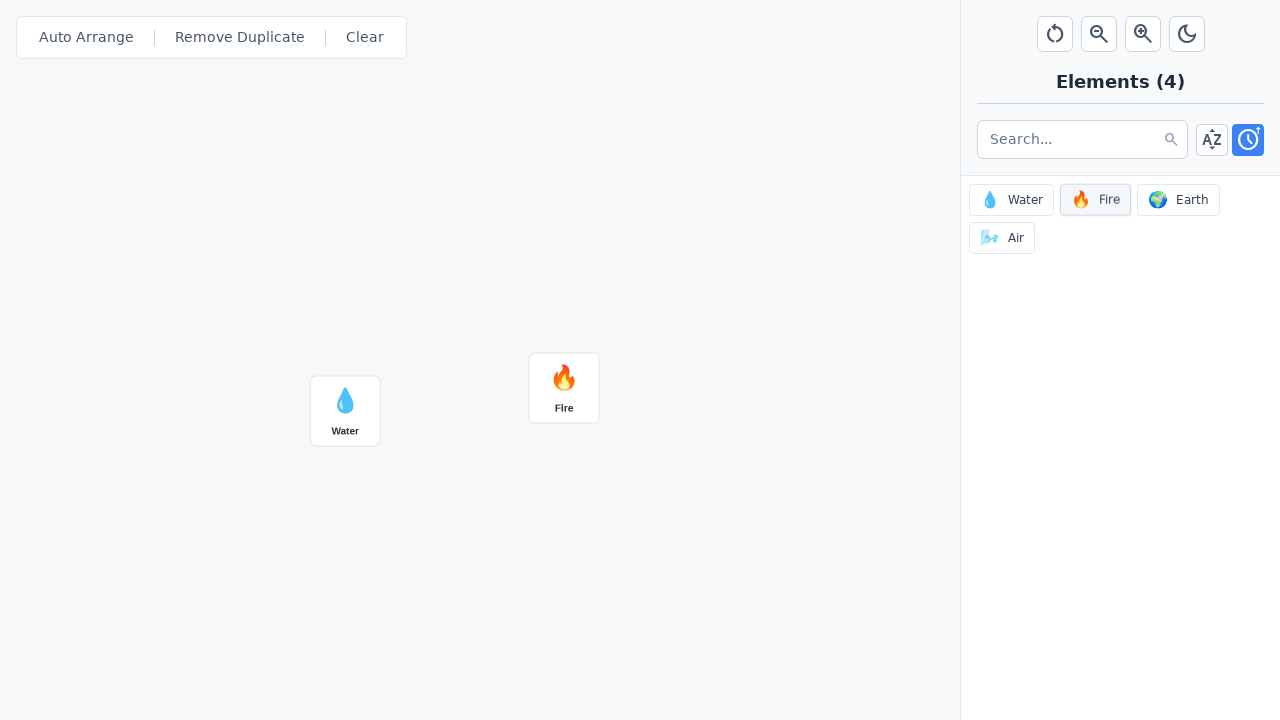

Moved mouse to center-right position on canvas at (576, 288)
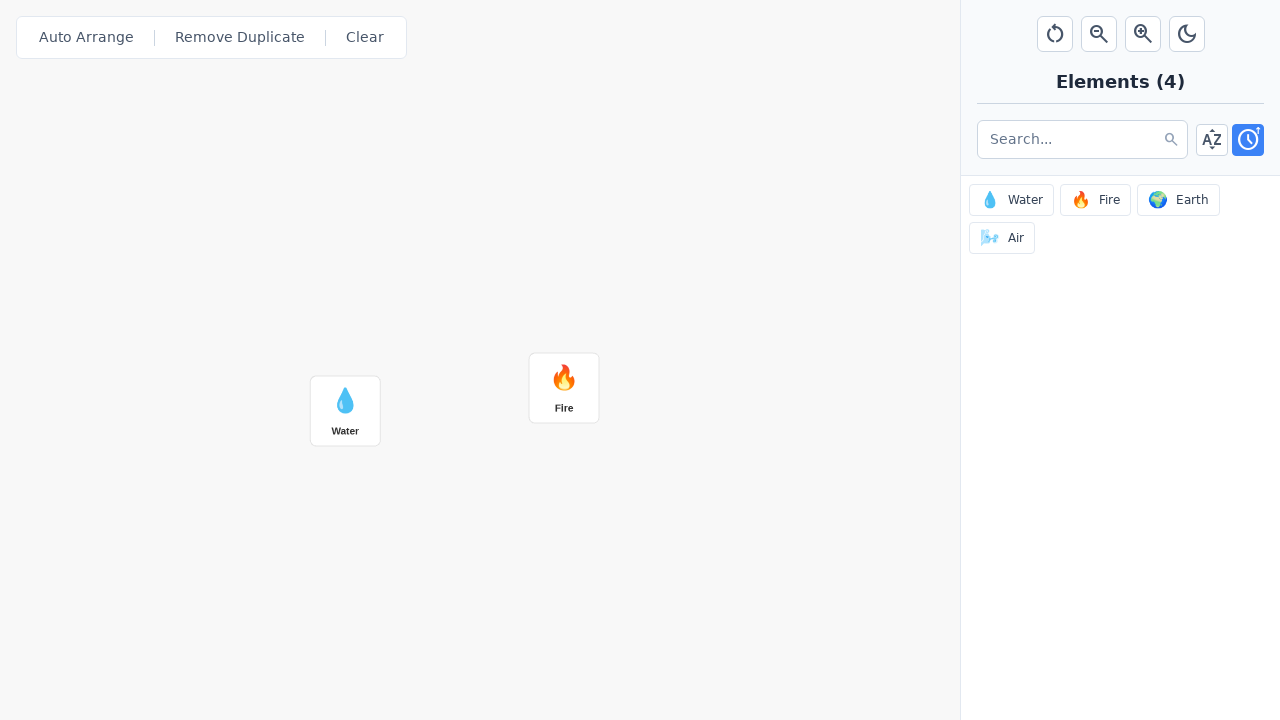

Scrolled mouse wheel up to zoom in
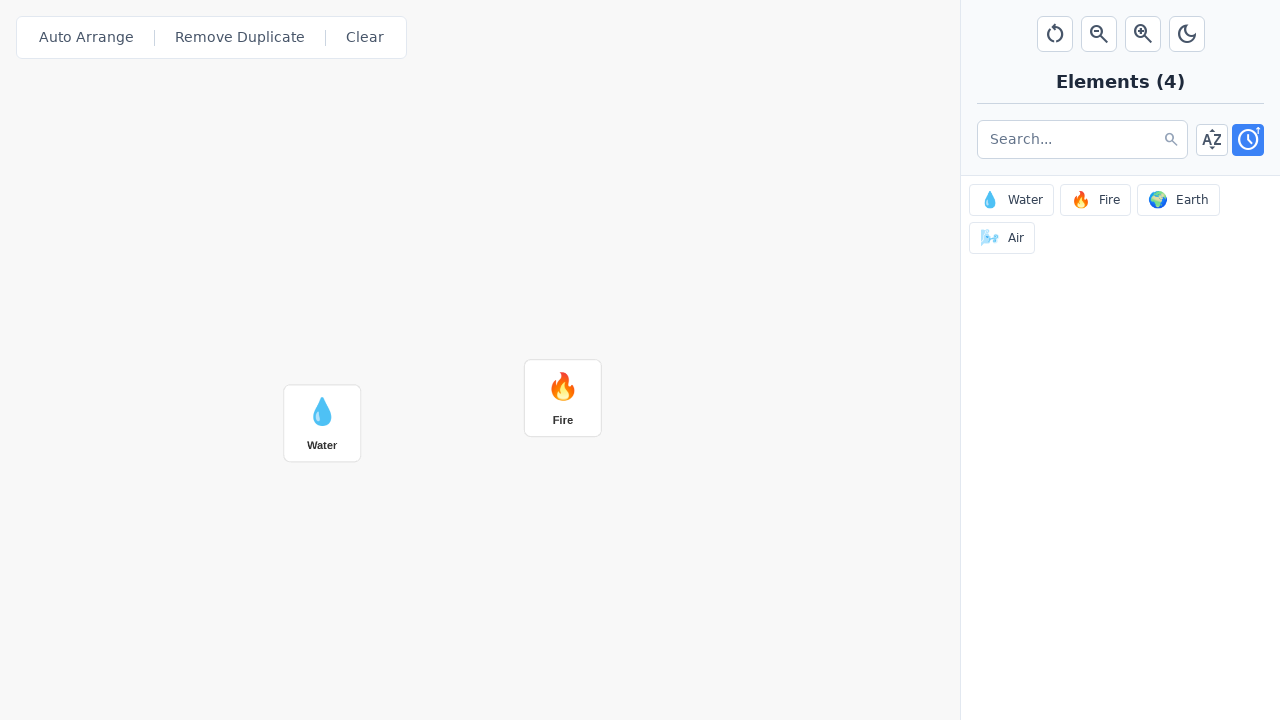

Waited 200ms for zoom animation
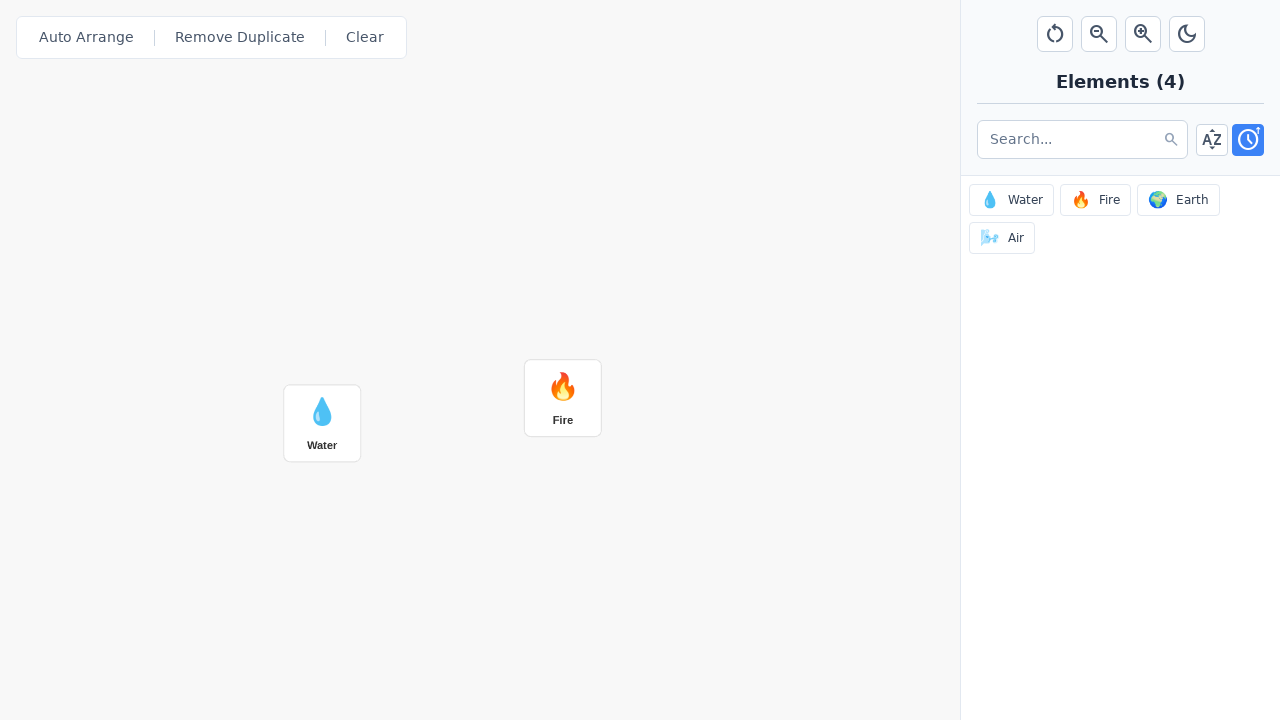

Clicked zoom in button at (1142, 34) on #zoom-in
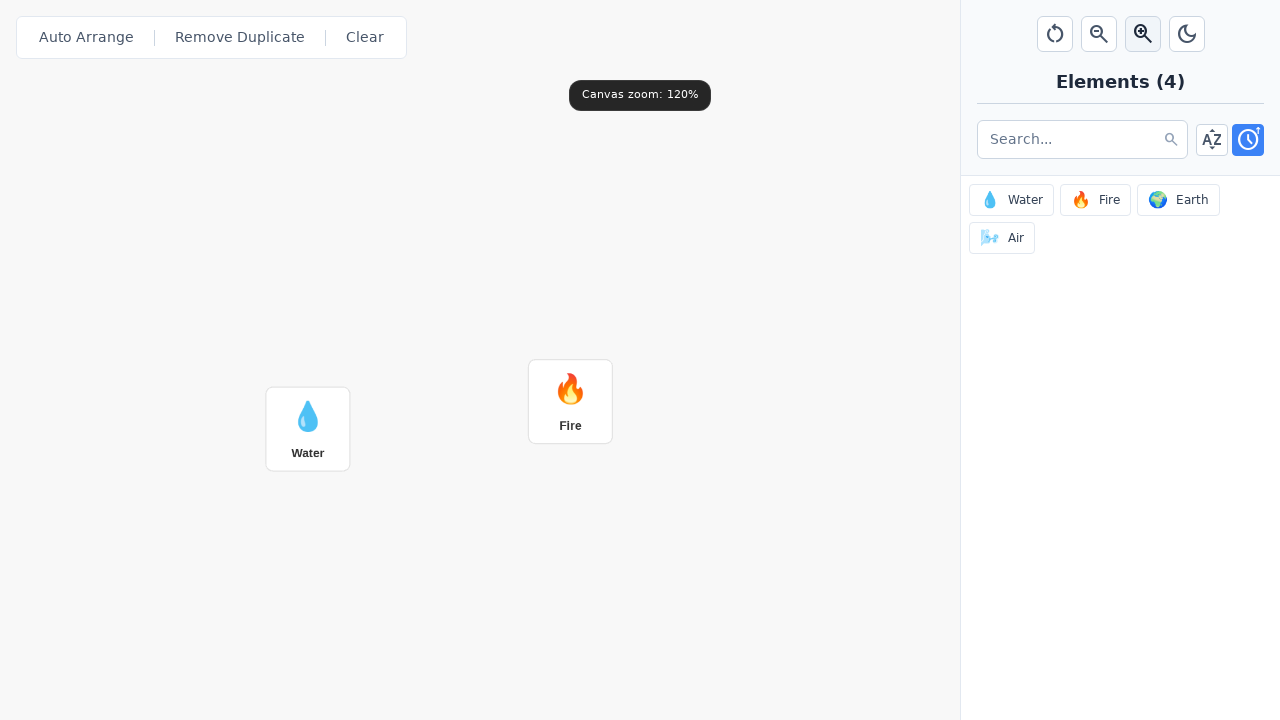

Waited 200ms for button zoom animation
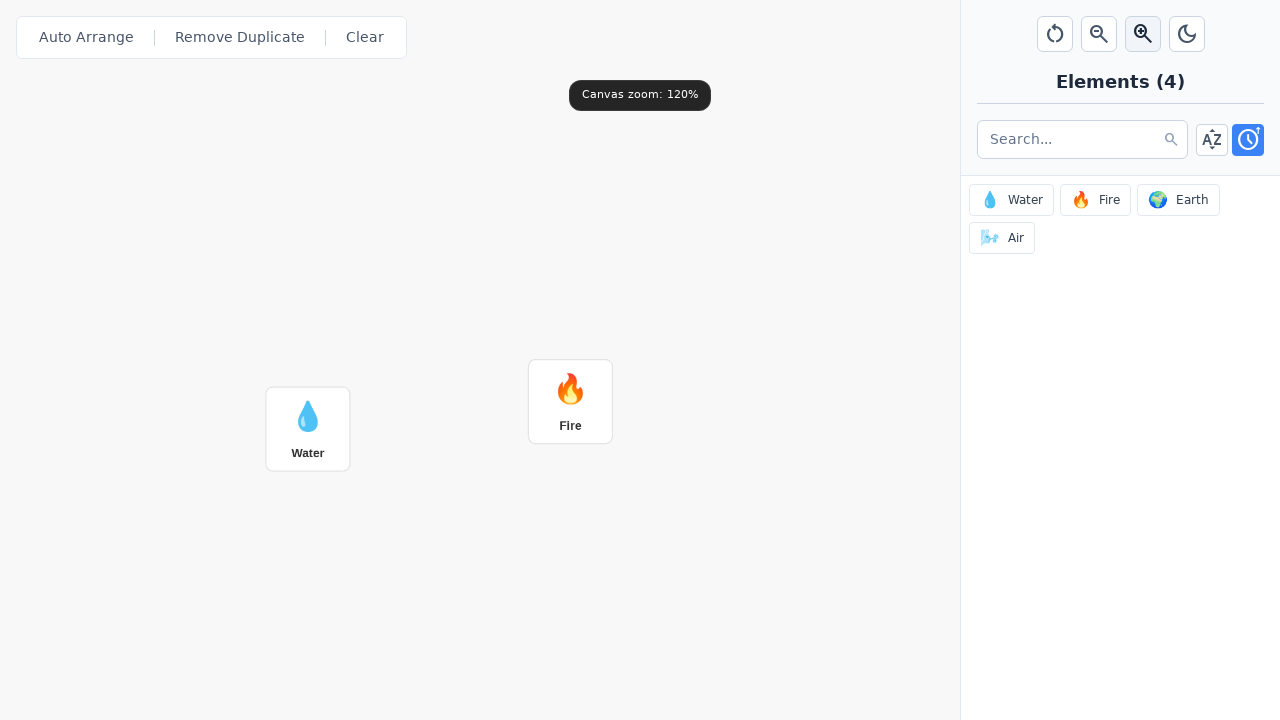

Clicked auto arrange button at (86, 38) on #auto-arrange-action
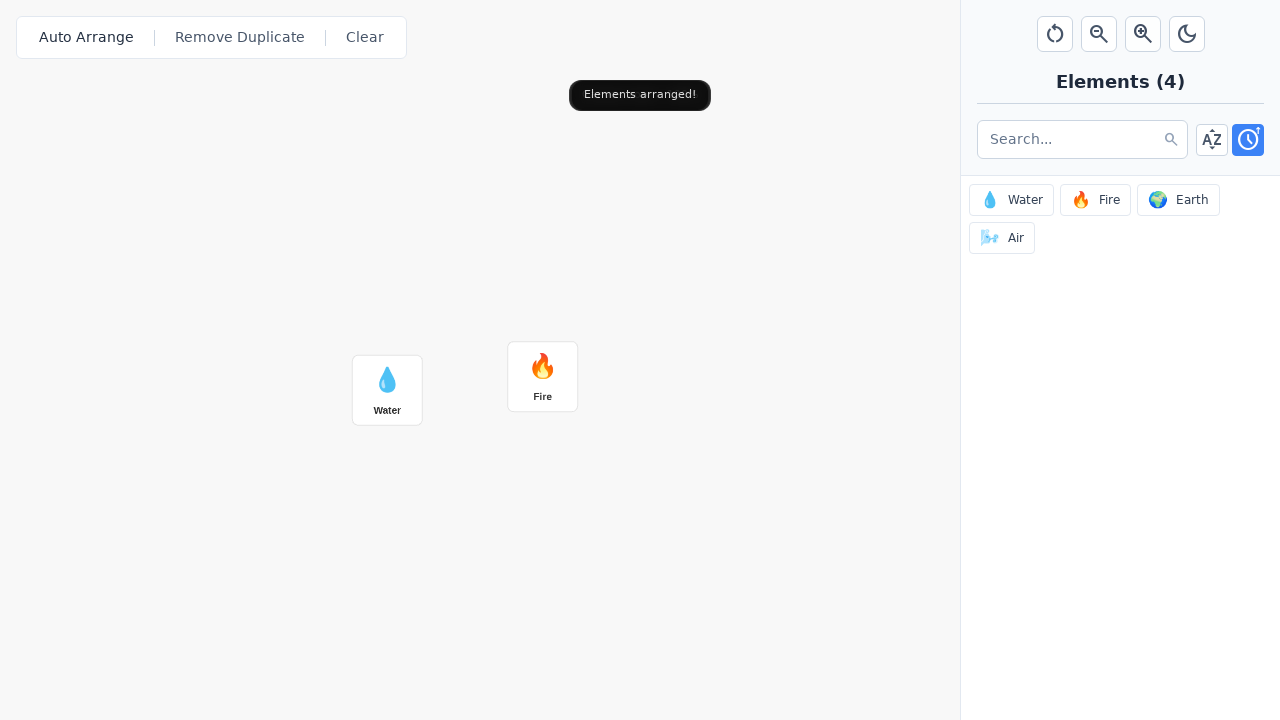

Waited 1 second for auto arrange reset to complete
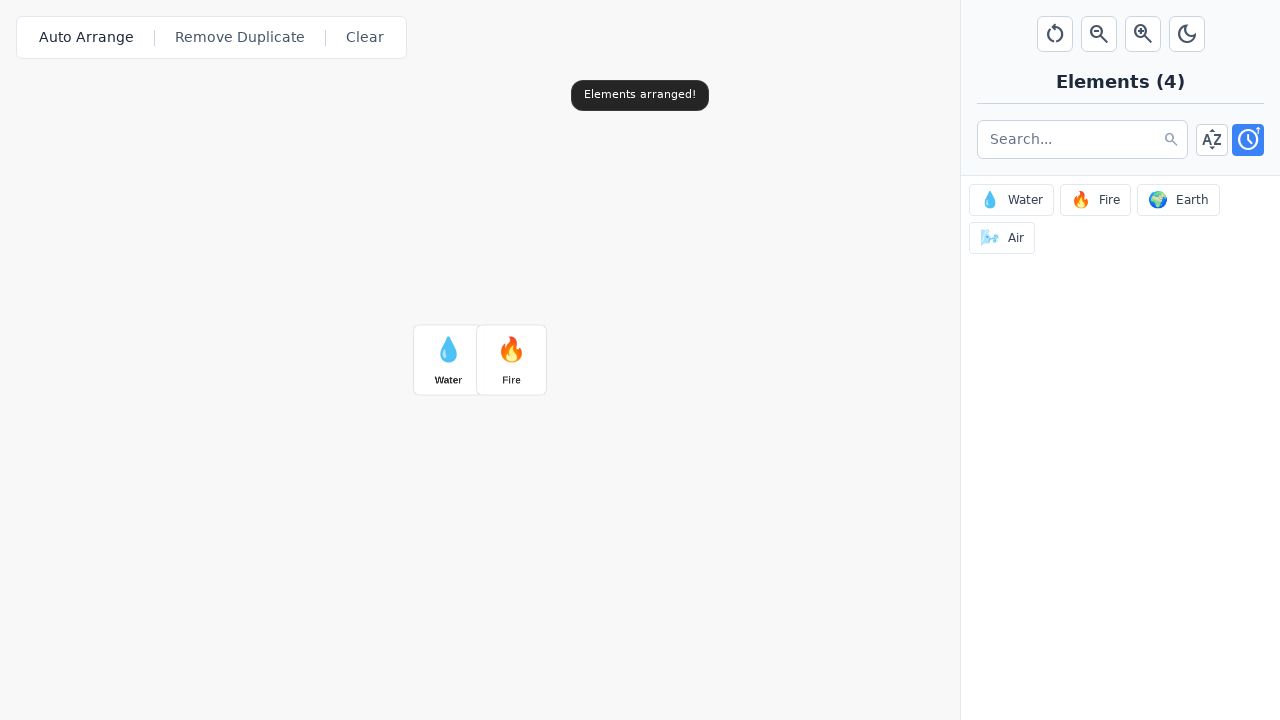

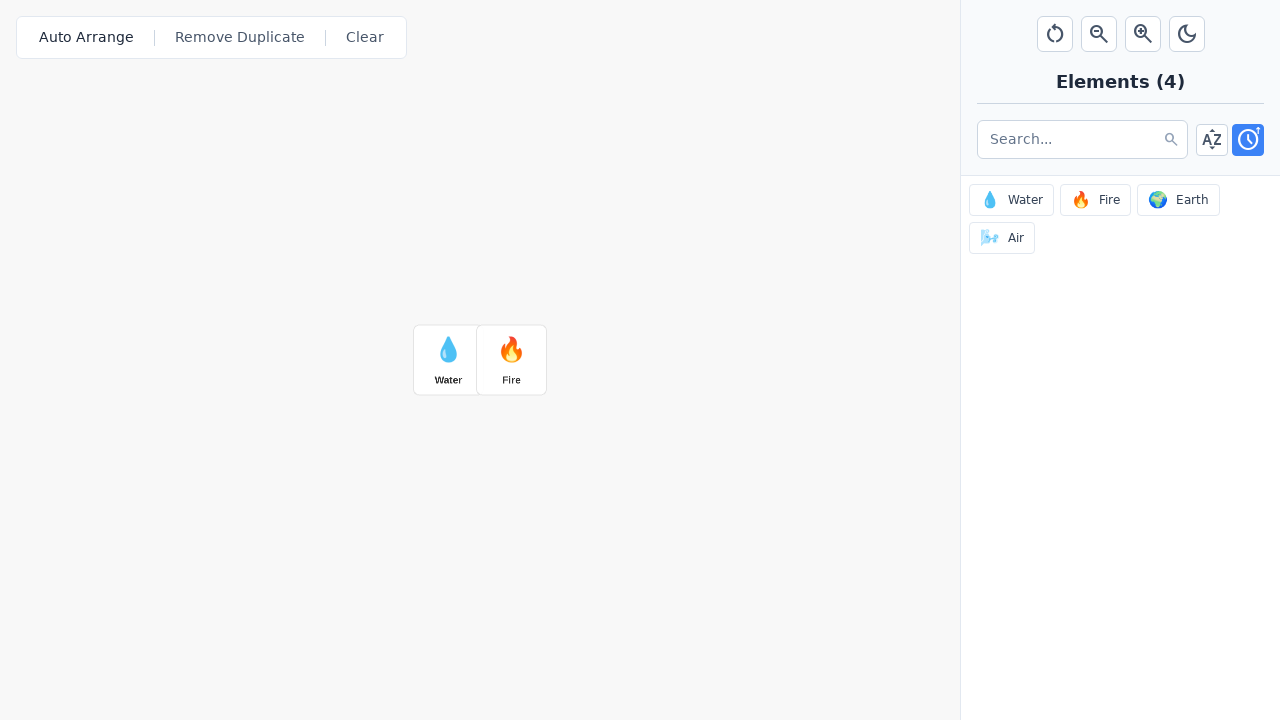